Tests clicking on a table header to sort the table and verifies sorting functionality

Starting URL: https://rahulshettyacademy.com/seleniumPractise/#/offers

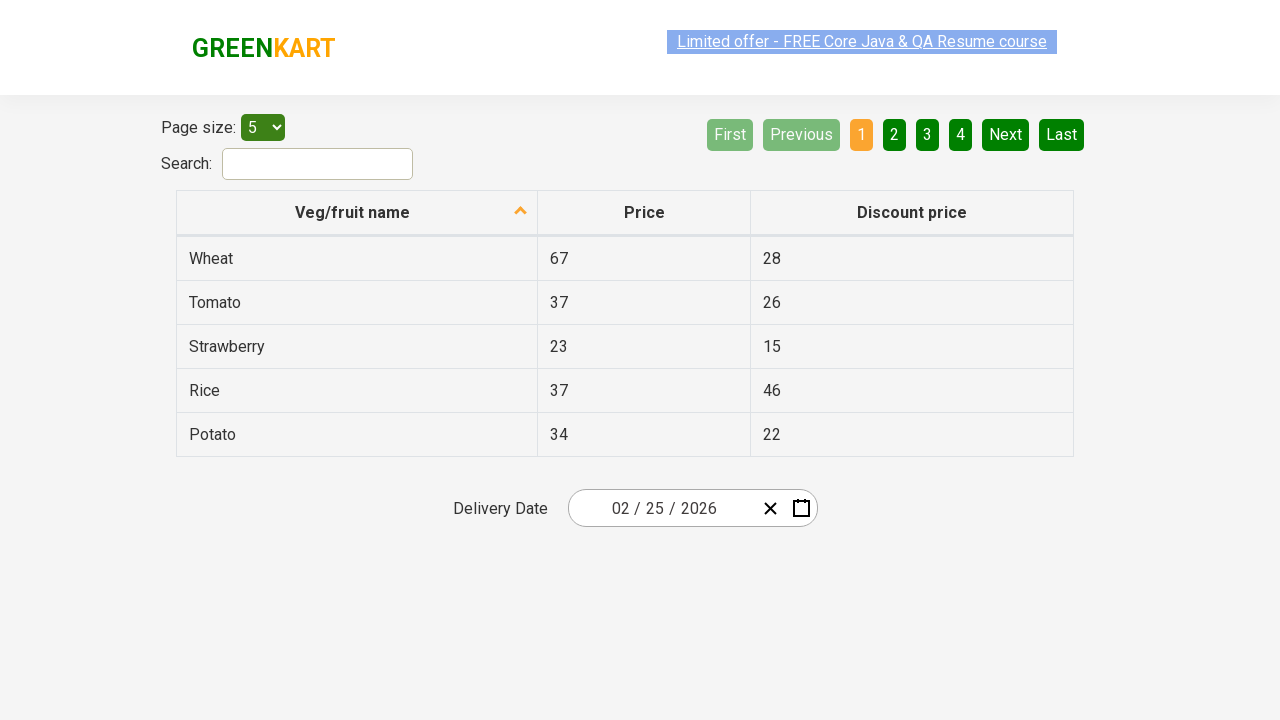

Clicked first column header to sort table at (357, 213) on thead tr th:nth-child(1)
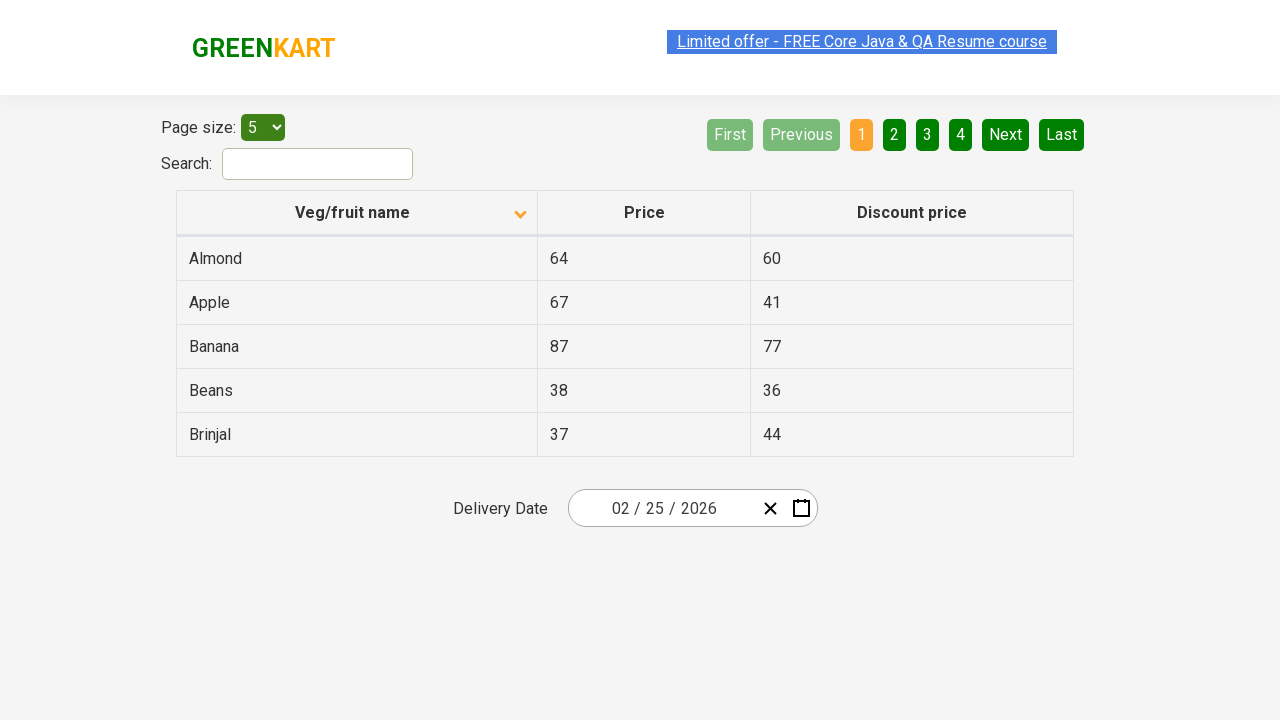

Retrieved all vegetable name elements from first column
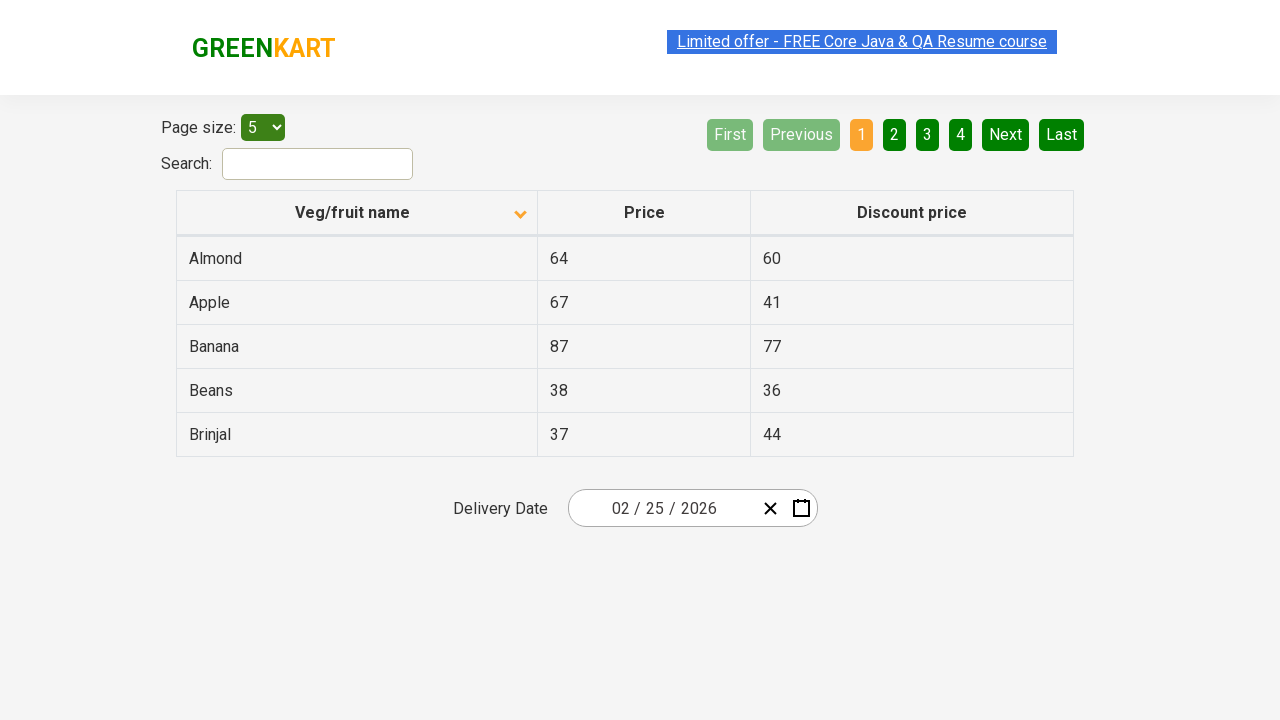

Extracted 5 vegetable names from table
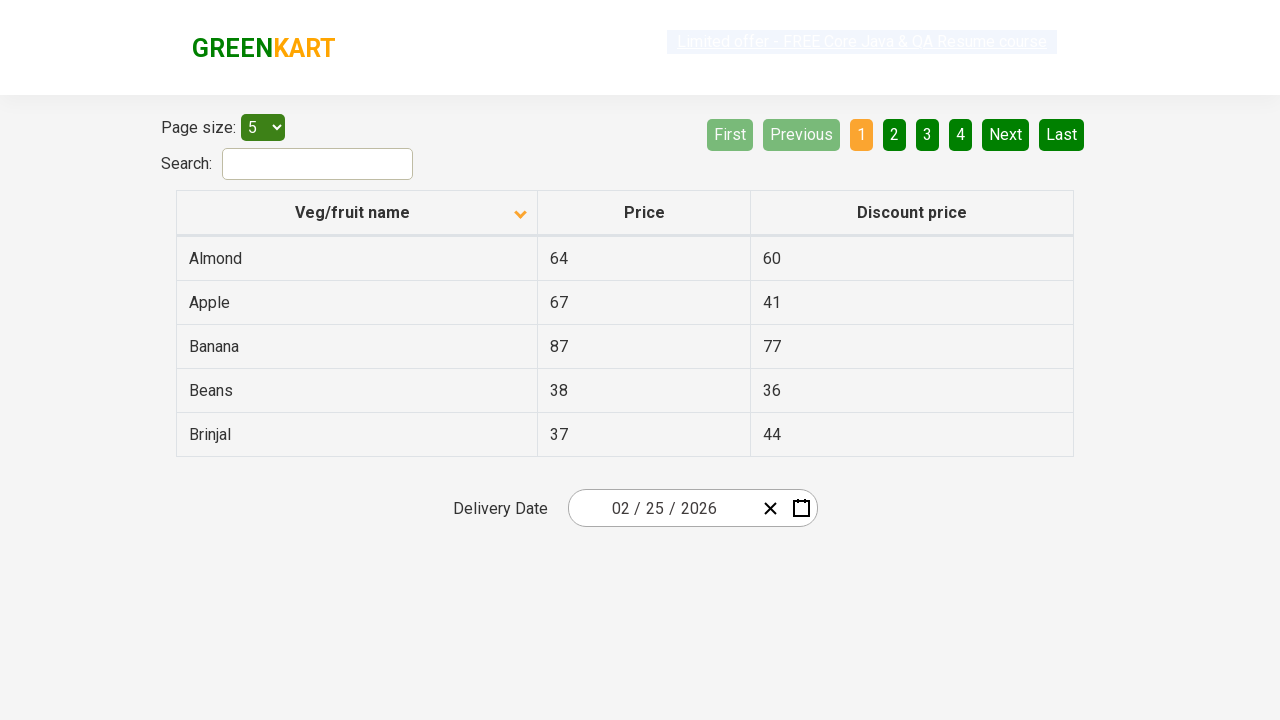

Verified that table is properly sorted in ascending order
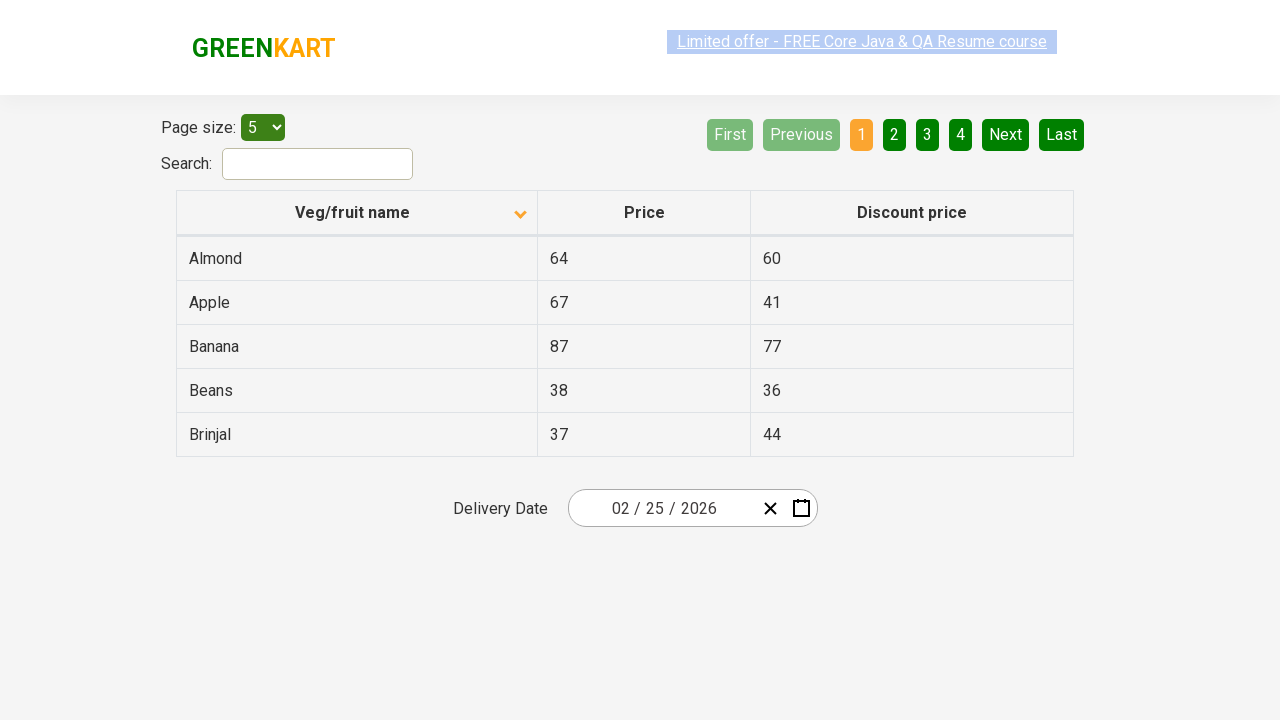

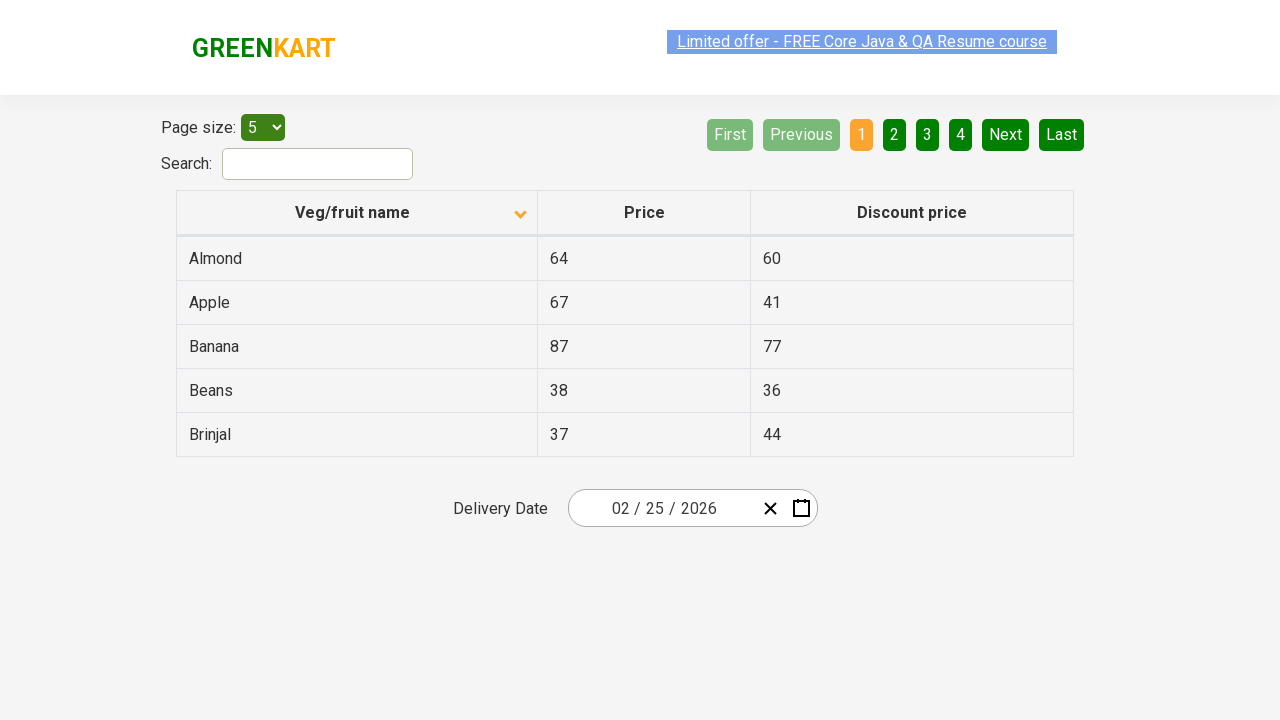